Tests drag and drop functionality by dragging an element from source to target on jQuery UI demo page

Starting URL: https://jqueryui.com/droppable/

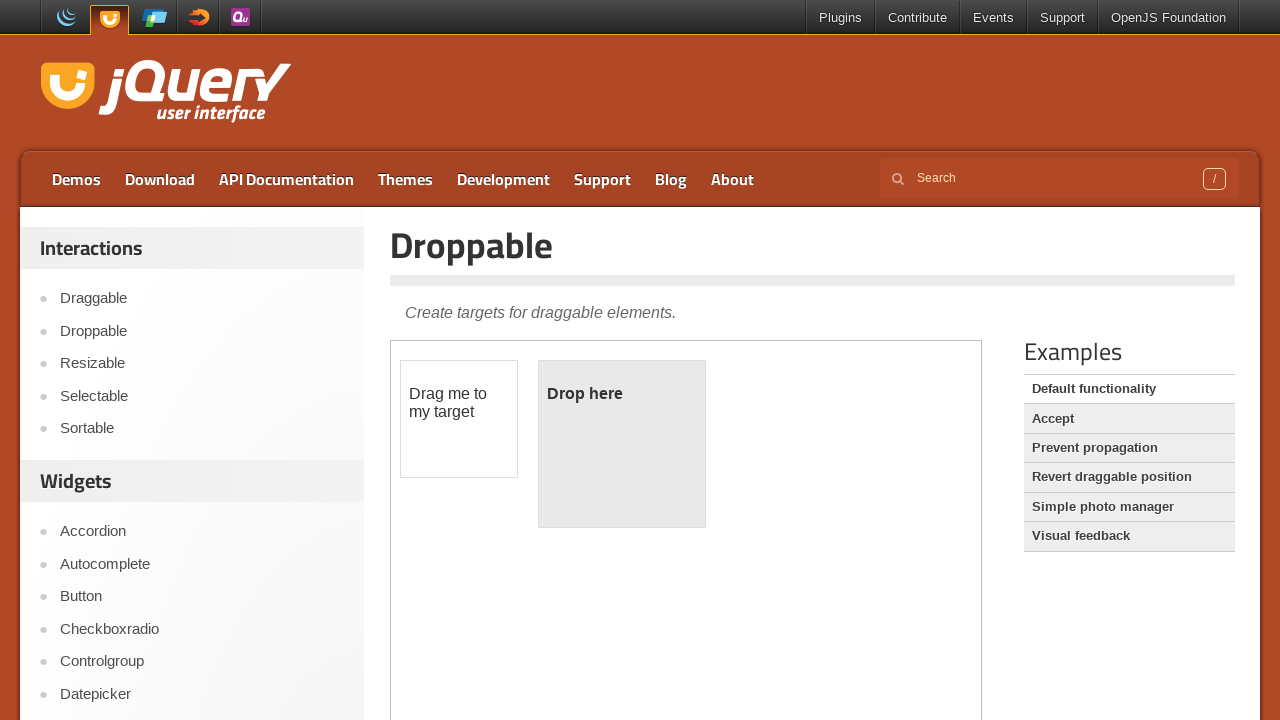

Located the demo iframe containing drag and drop elements
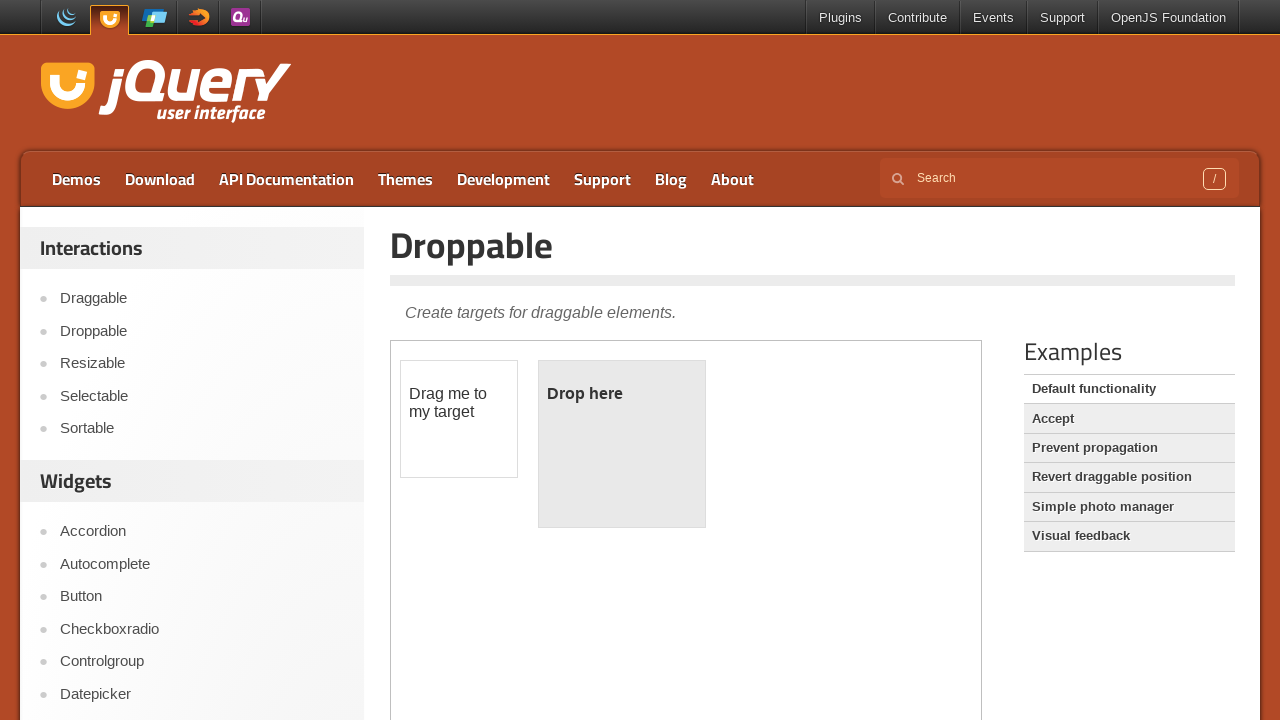

Located the draggable source element
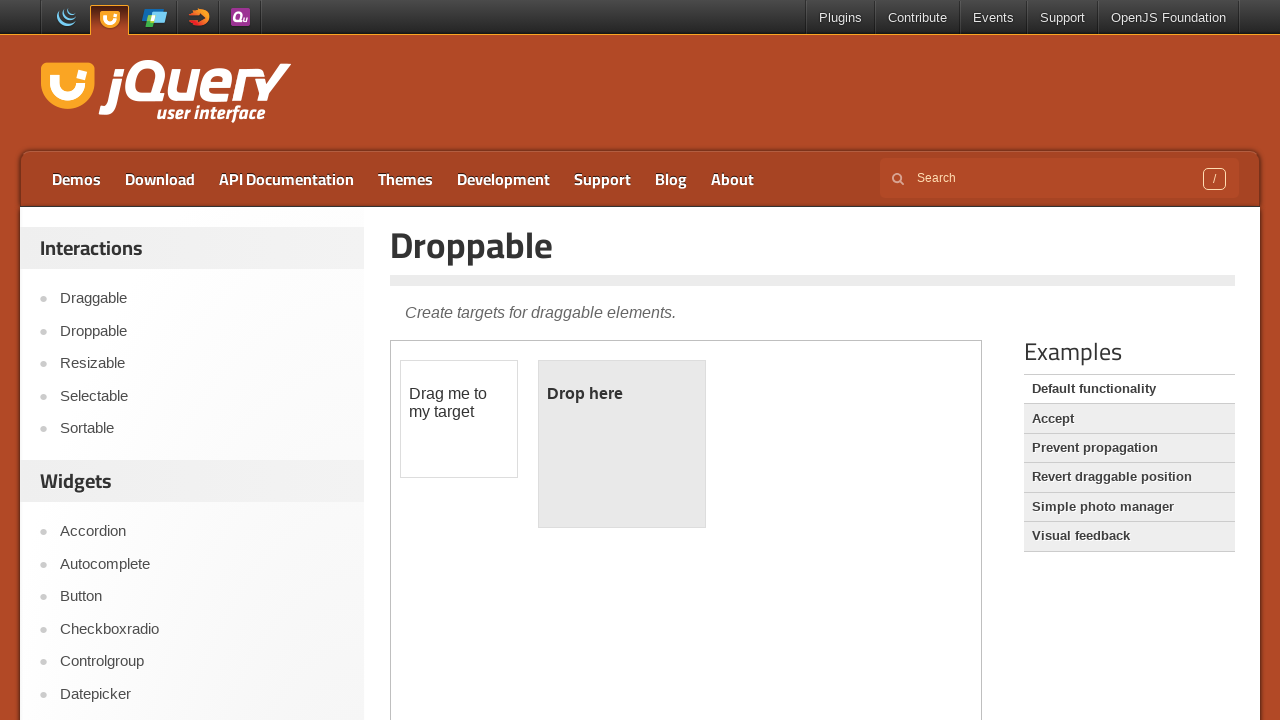

Located the droppable target element
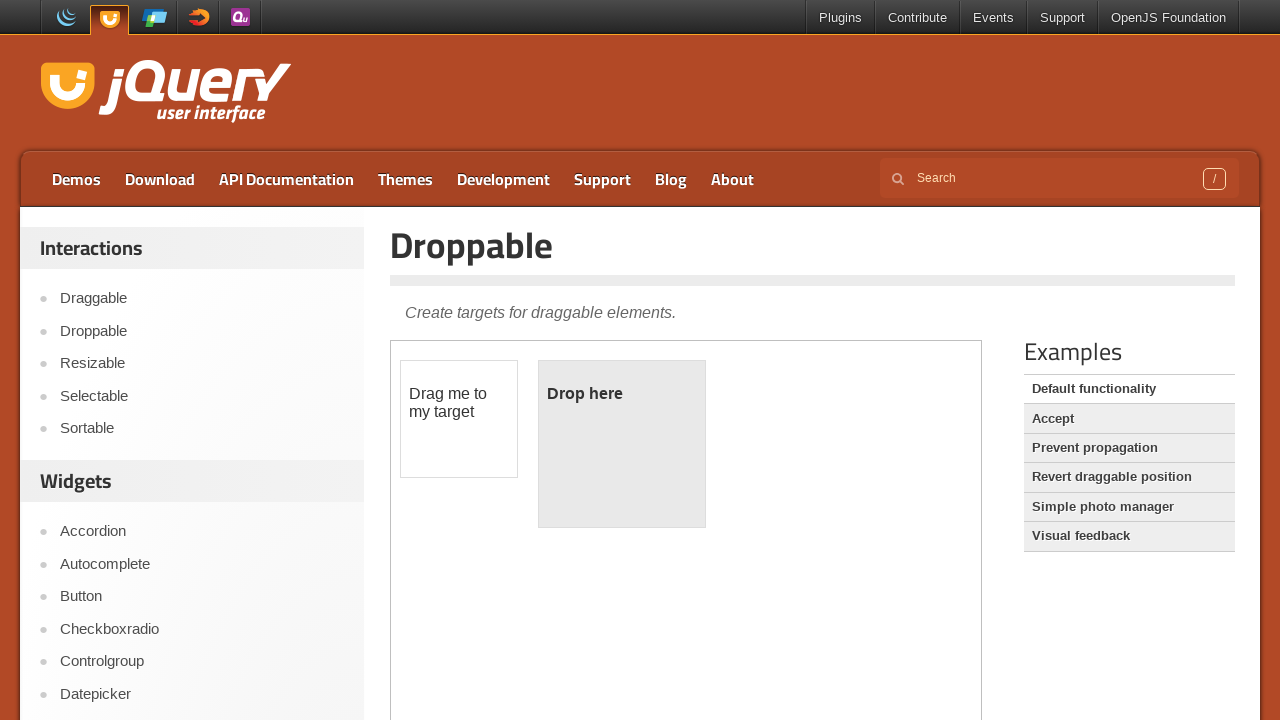

Dragged the source element to the target element at (622, 444)
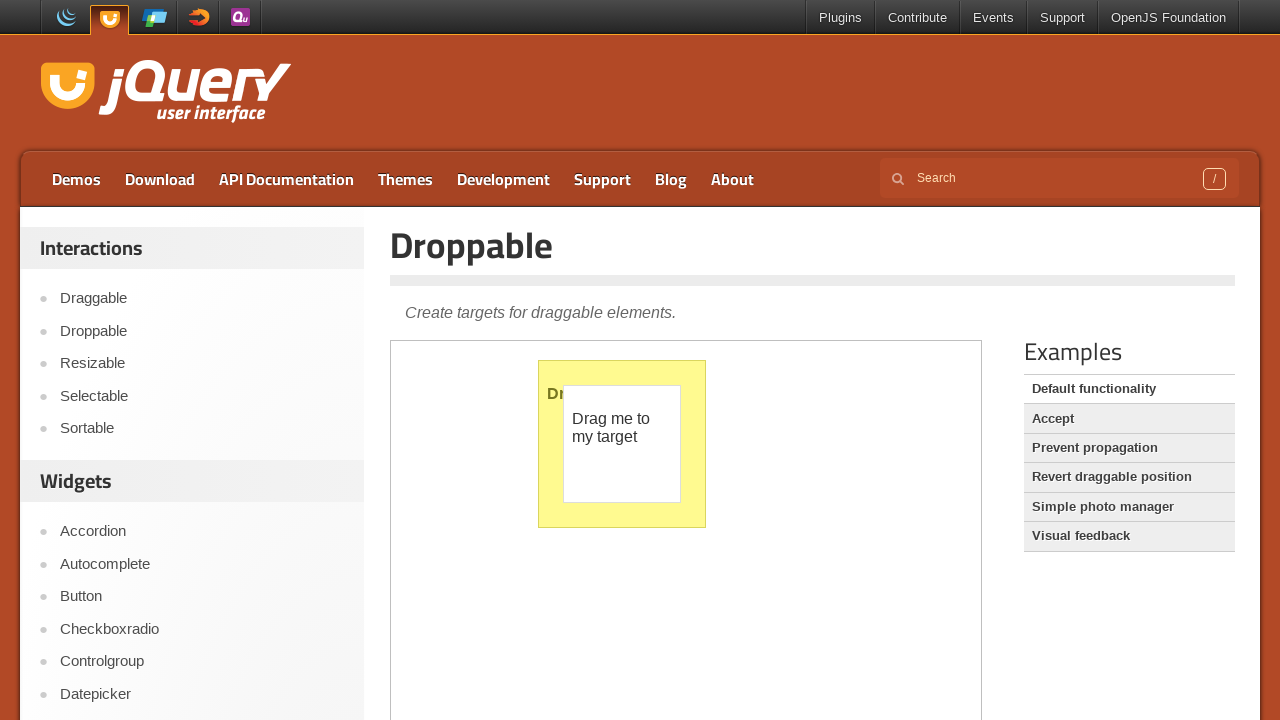

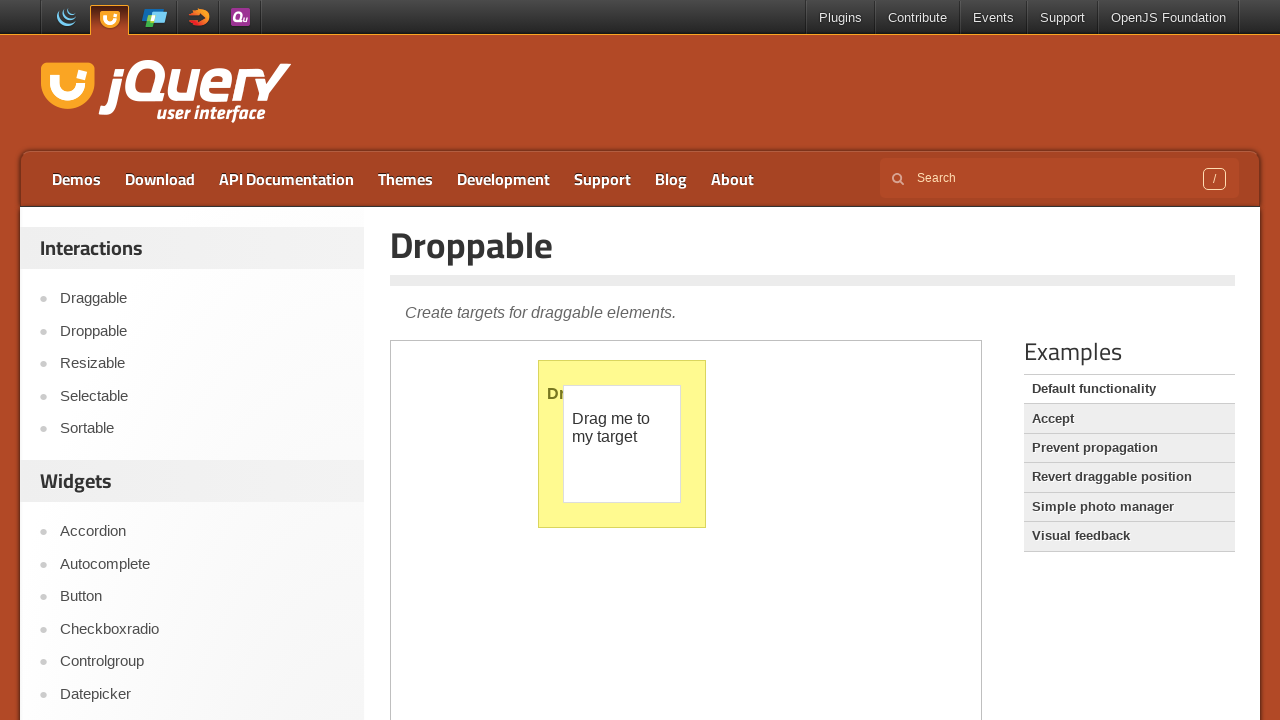